Tests drag and drop functionality by dragging the "Drag me" element onto the "Drop here" target area, then verifies the text changes to "Dropped!"

Starting URL: https://demoqa.com/droppable

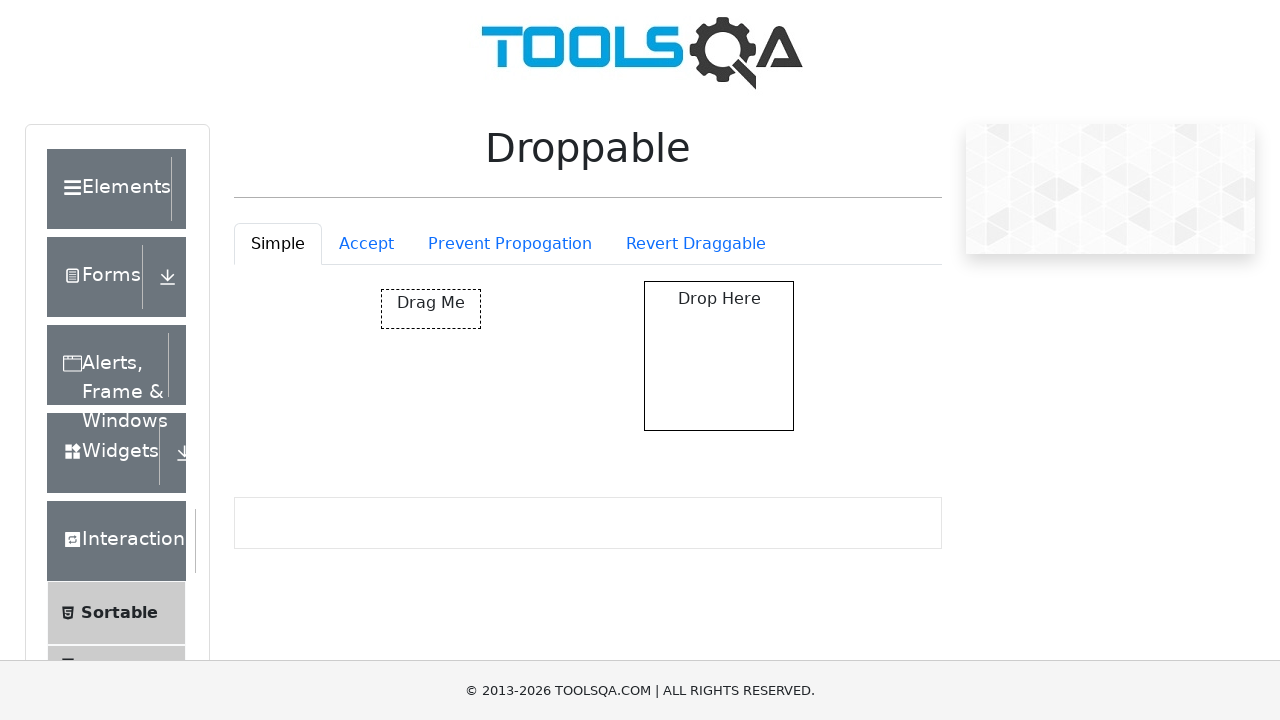

Located the 'Drag me' element
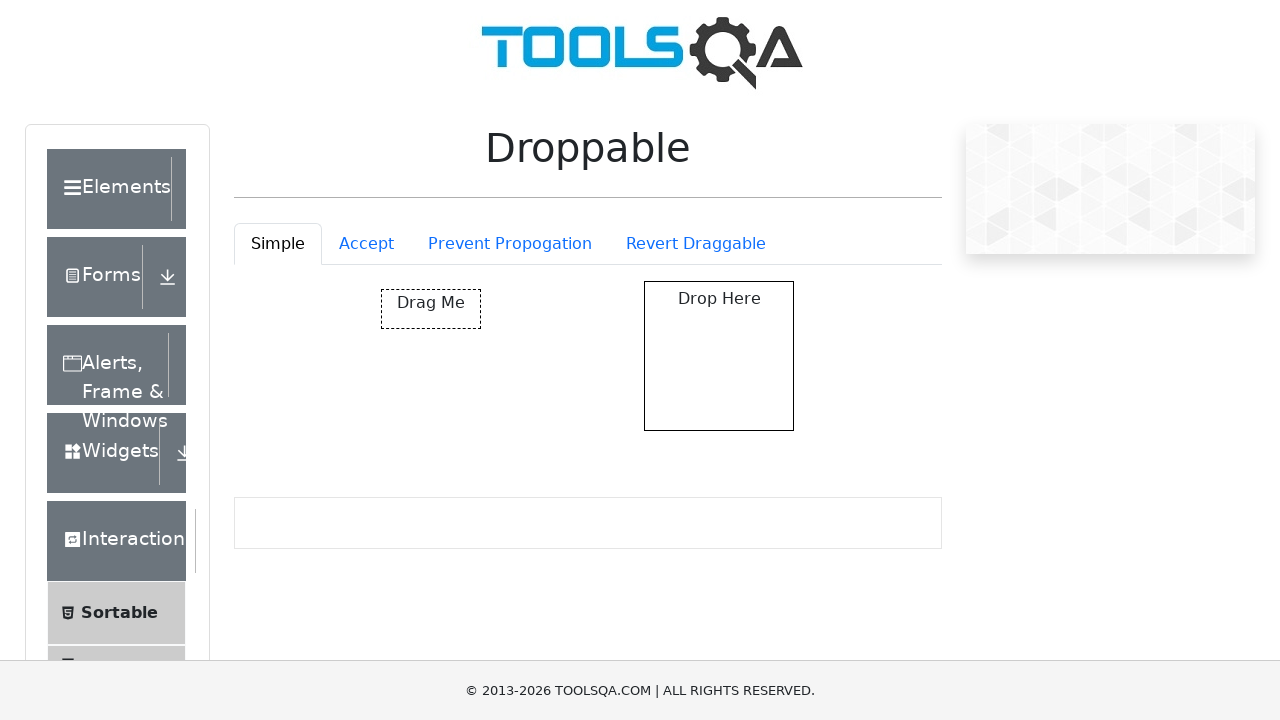

Located the 'Drop here' target element
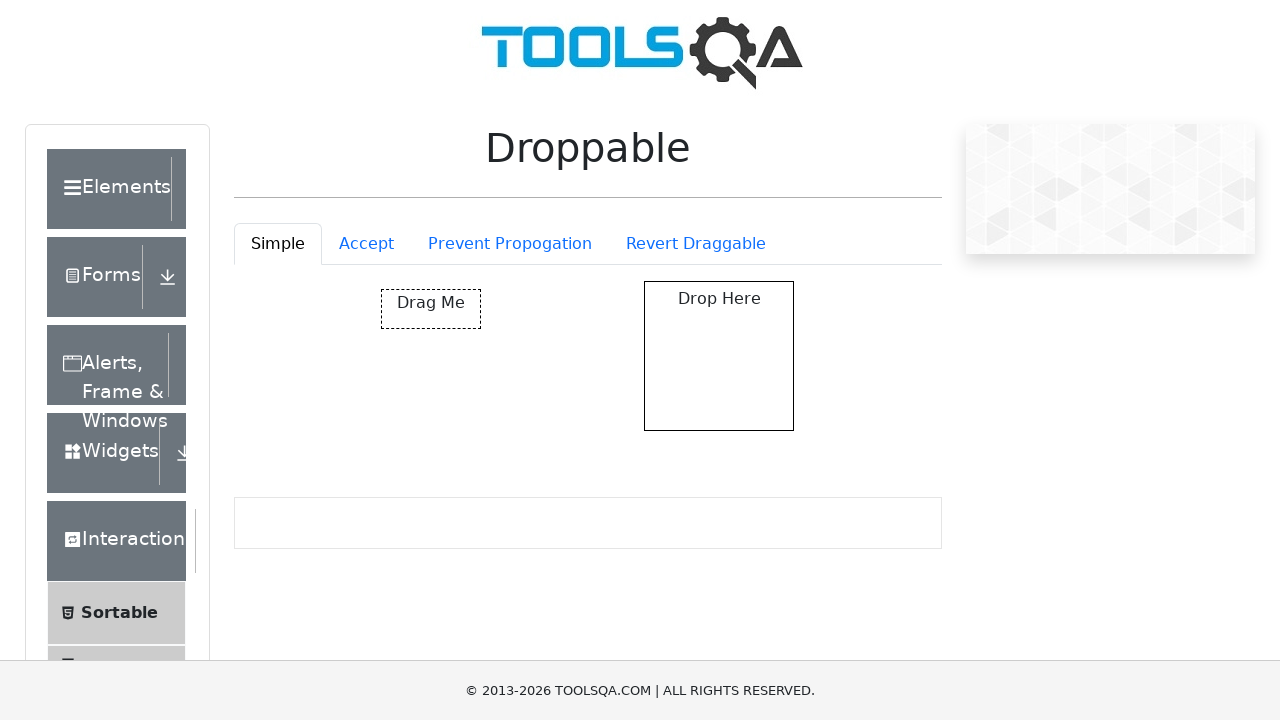

Dragged 'Drag me' element onto 'Drop here' target at (719, 356)
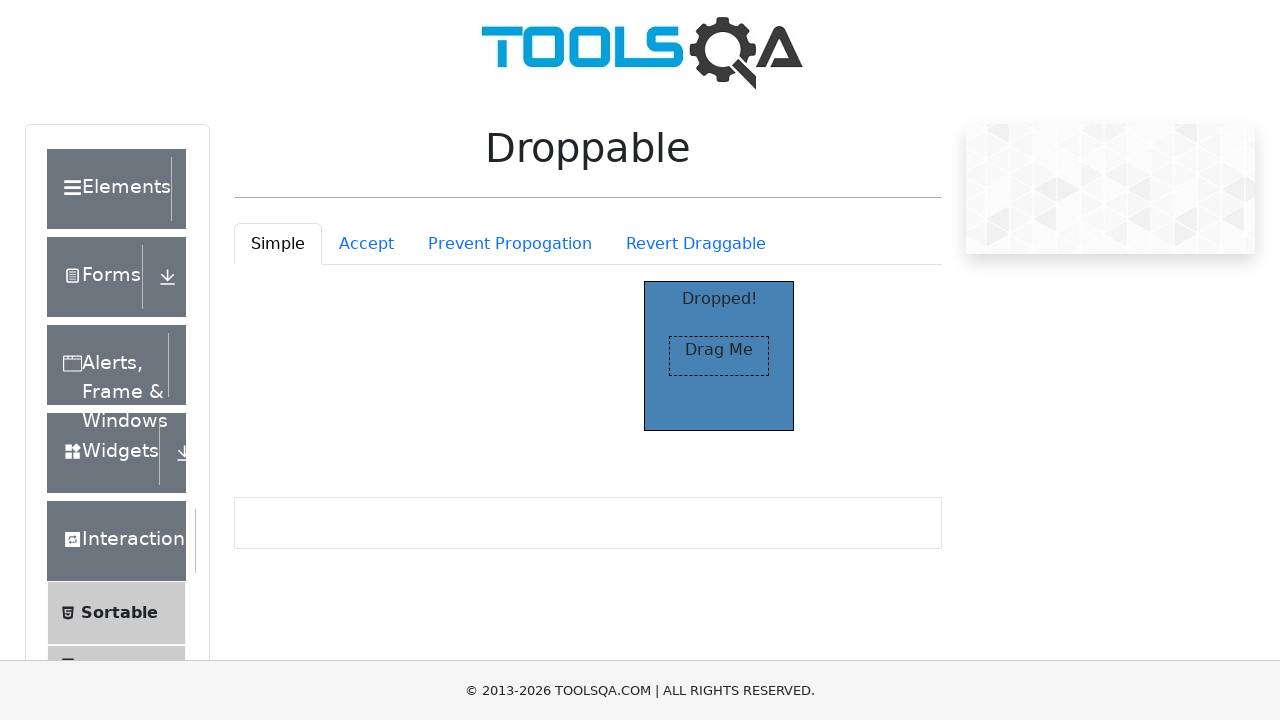

Located the 'Dropped!' text element
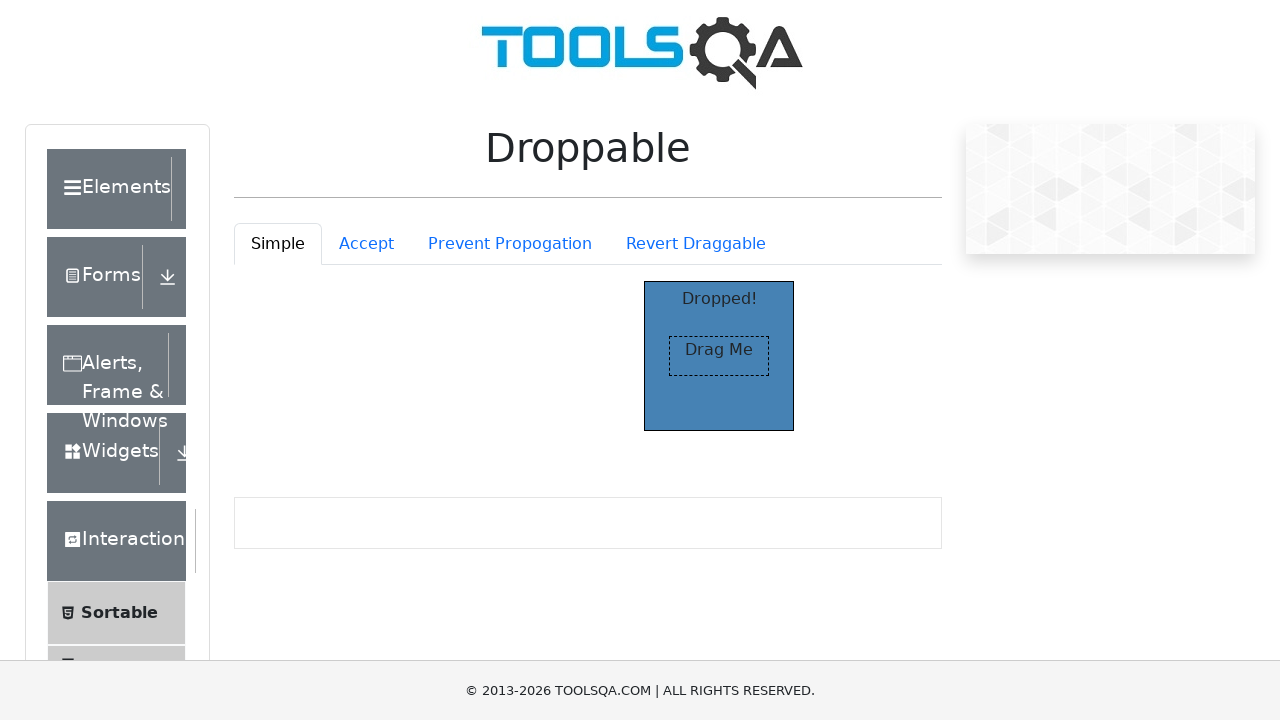

Verified 'Dropped!' text is visible
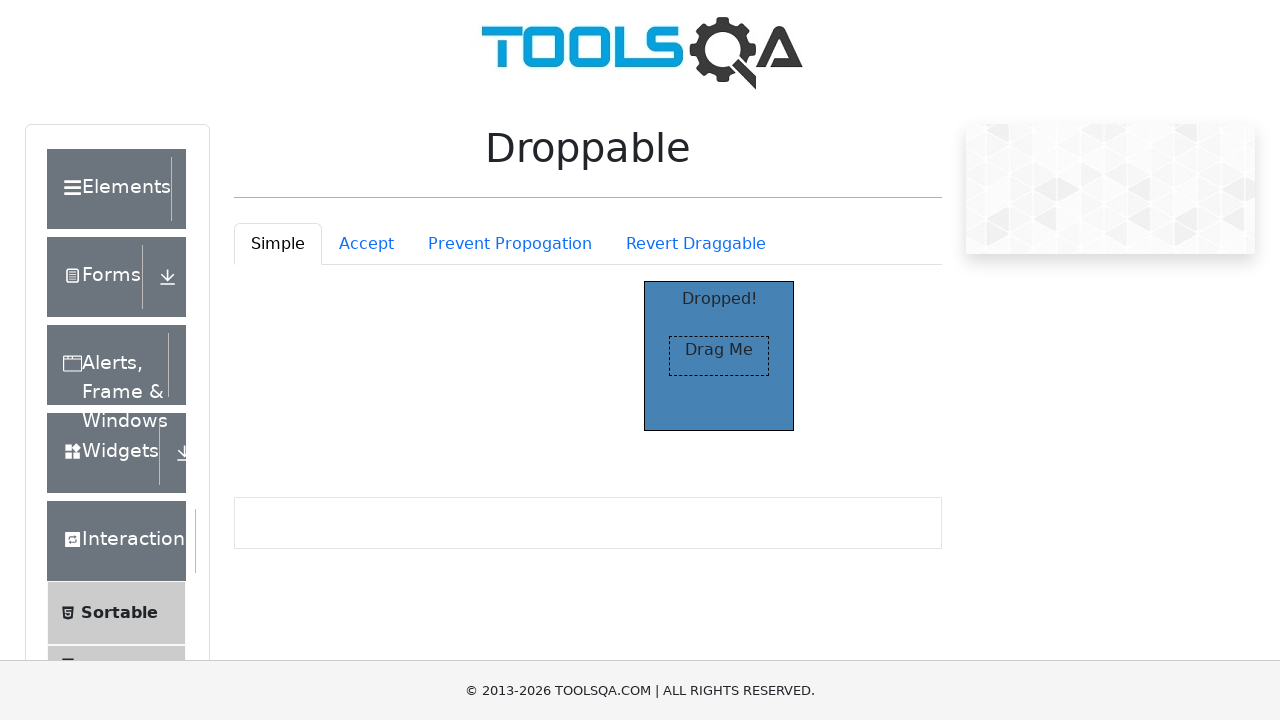

Asserted that drop target text changed to 'Dropped!'
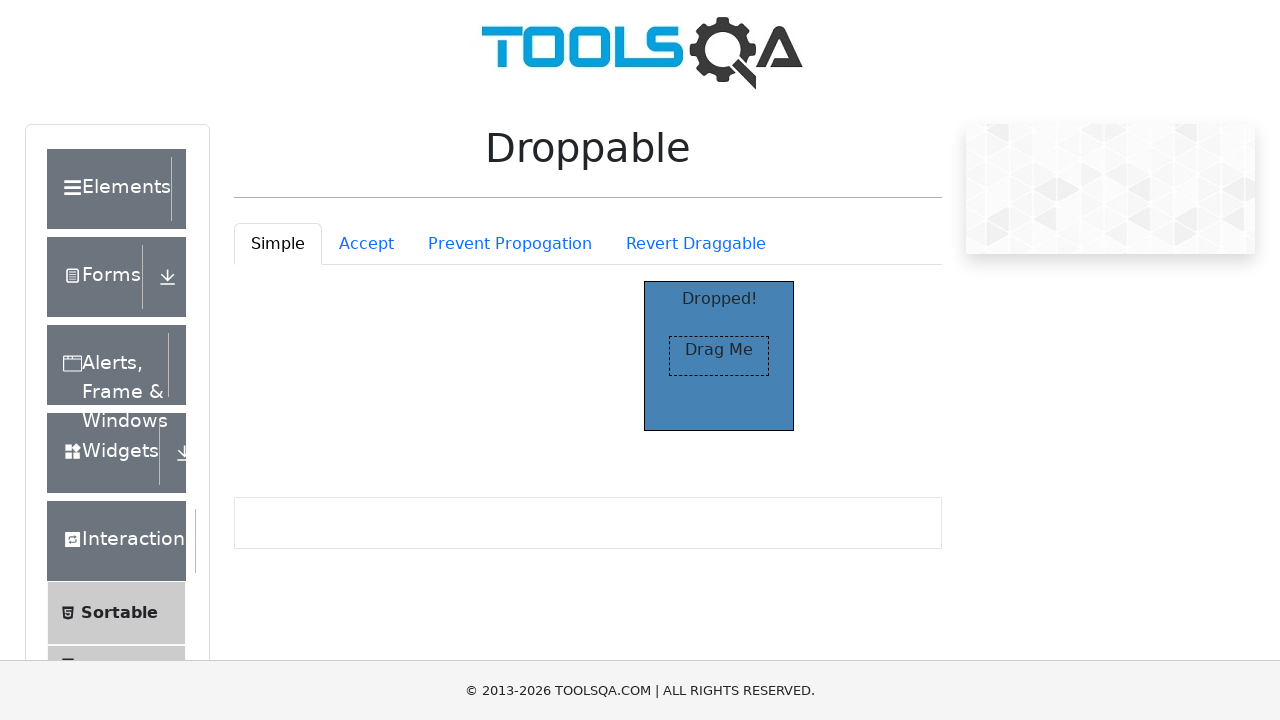

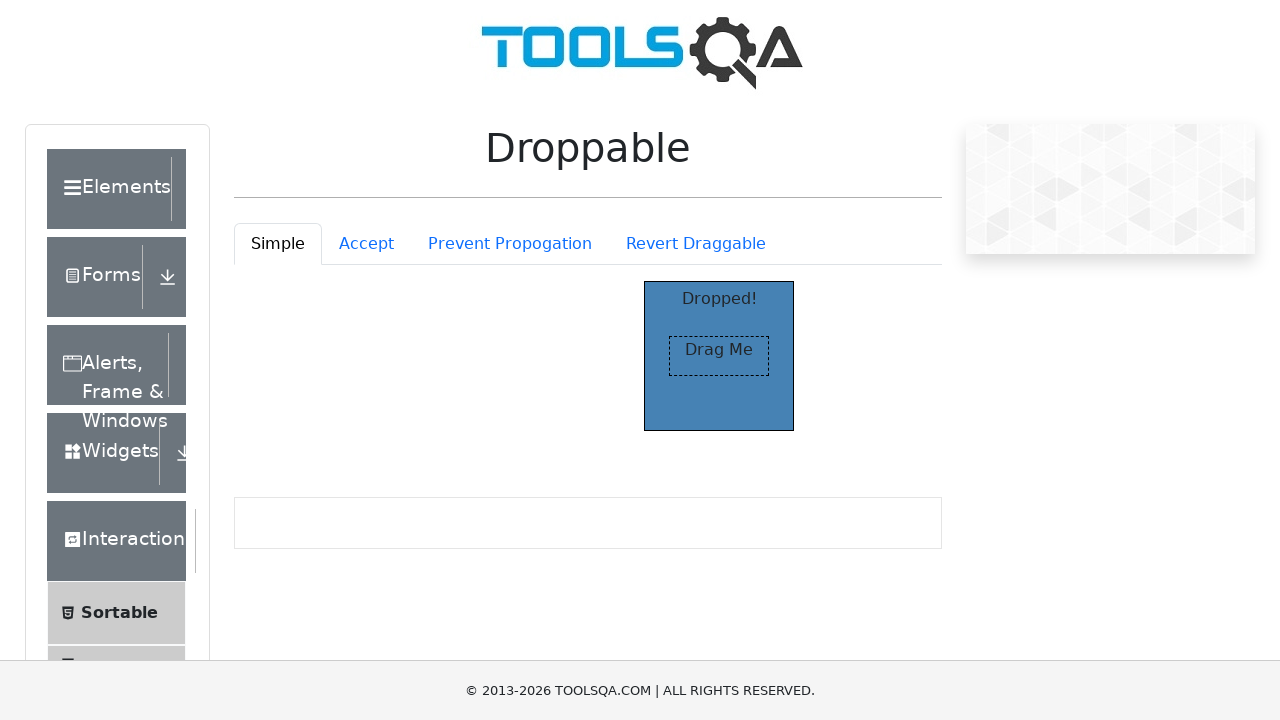